Tests the menu widget by hovering over menu items to reveal submenus and nested submenus

Starting URL: https://demoqa.com/

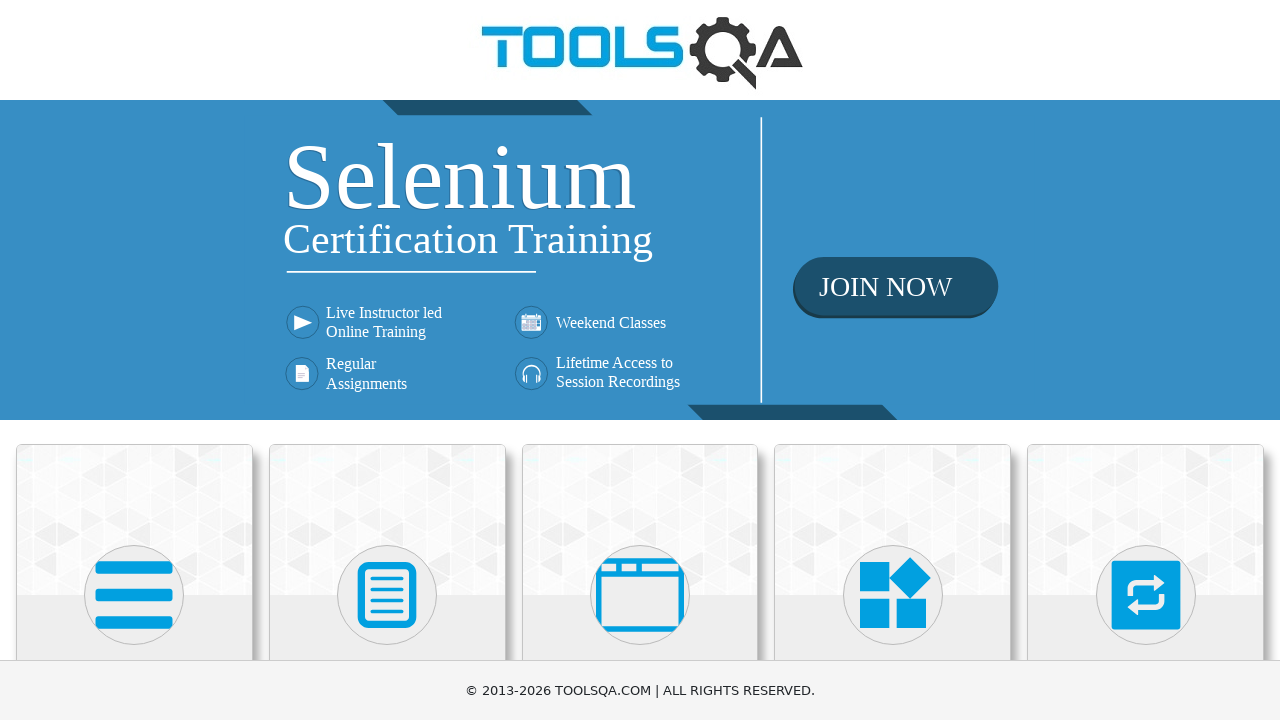

Clicked on Widgets category card at (893, 360) on text=Widgets
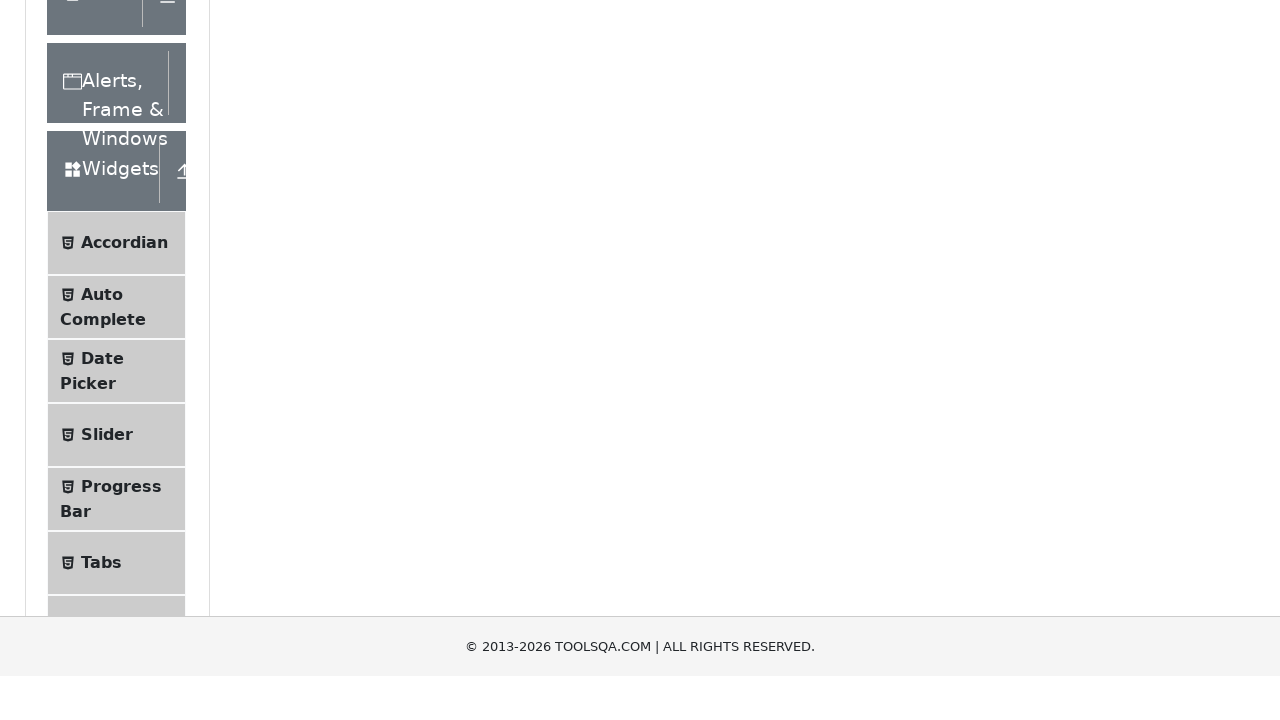

Clicked on Menu menu item at (116, 360) on #item-7:has-text('Menu')
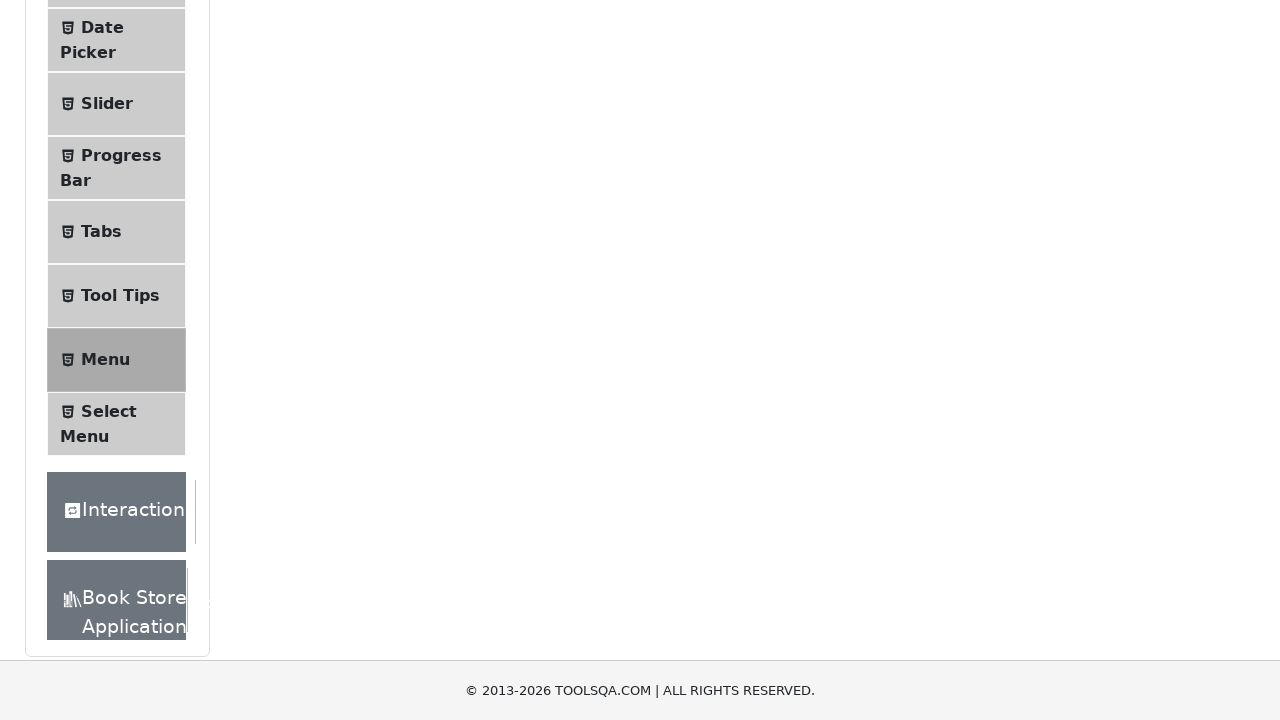

Hovered over Main Item 2 to reveal submenu at (534, 240) on #nav >> text=Main Item 2
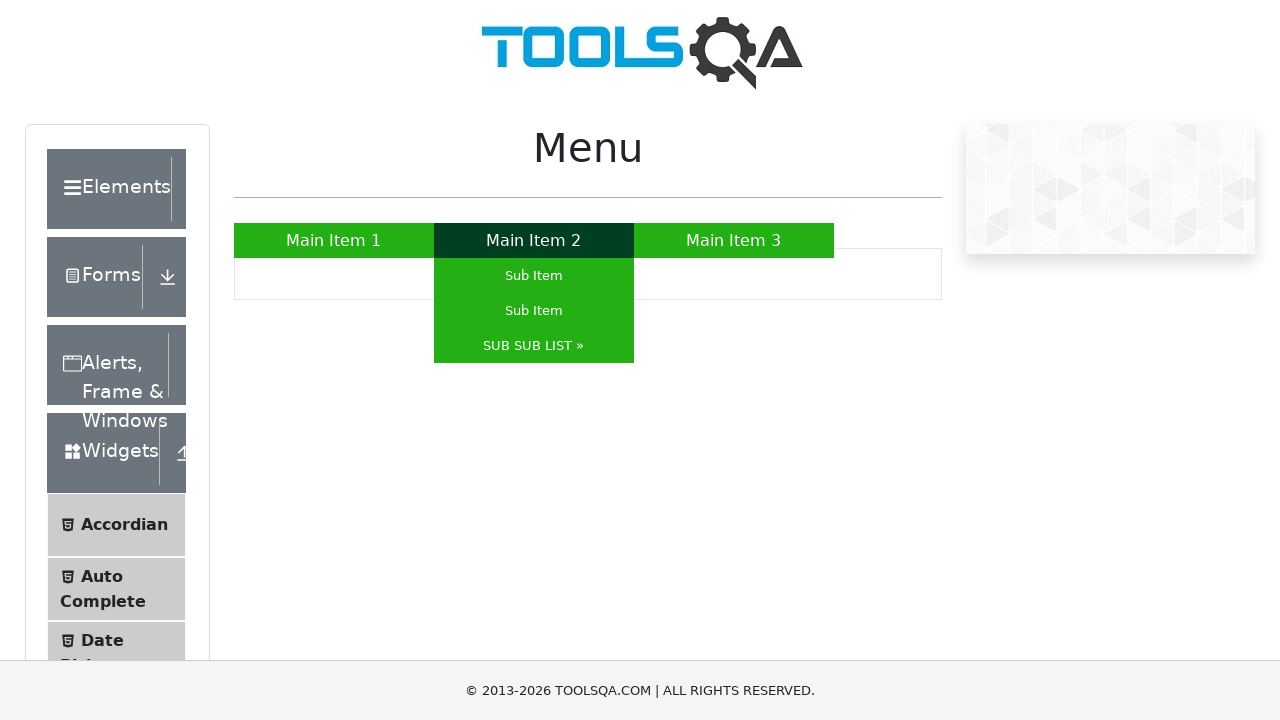

Sub Item submenu element loaded
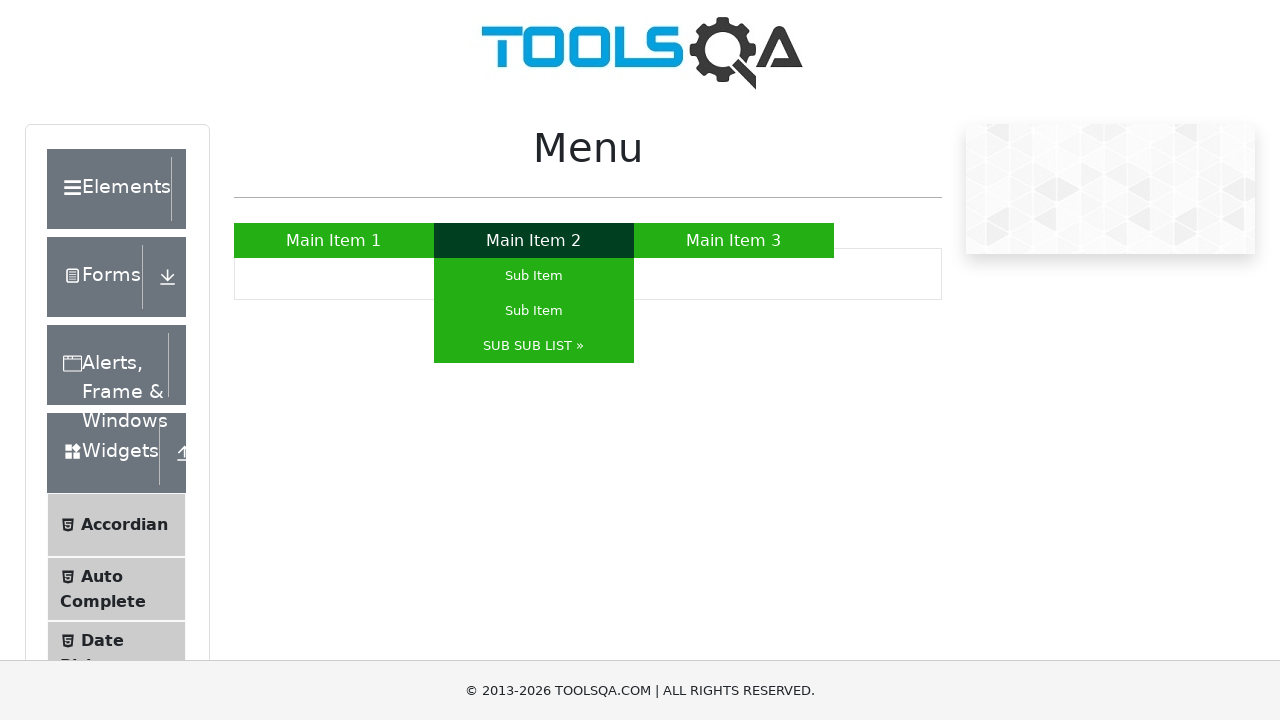

SUB SUB LIST submenu element loaded
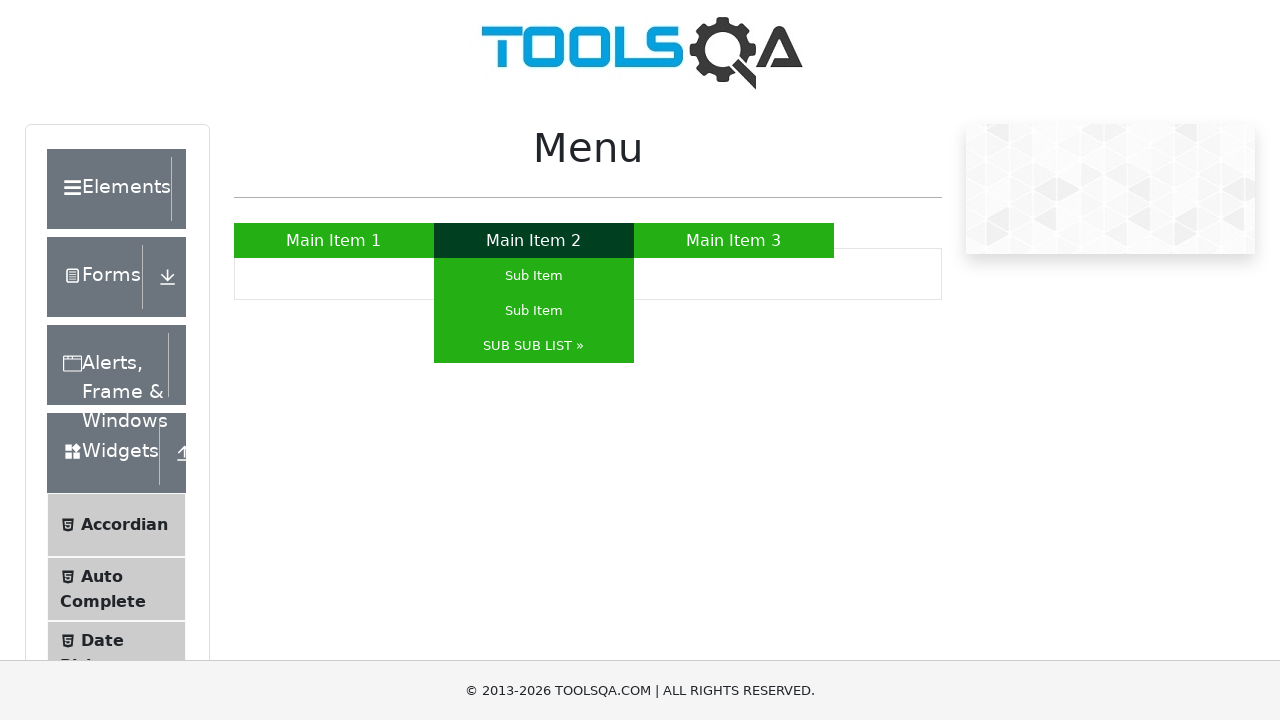

Hovered over SUB SUB LIST to reveal nested submenu at (534, 346) on text=SUB SUB LIST
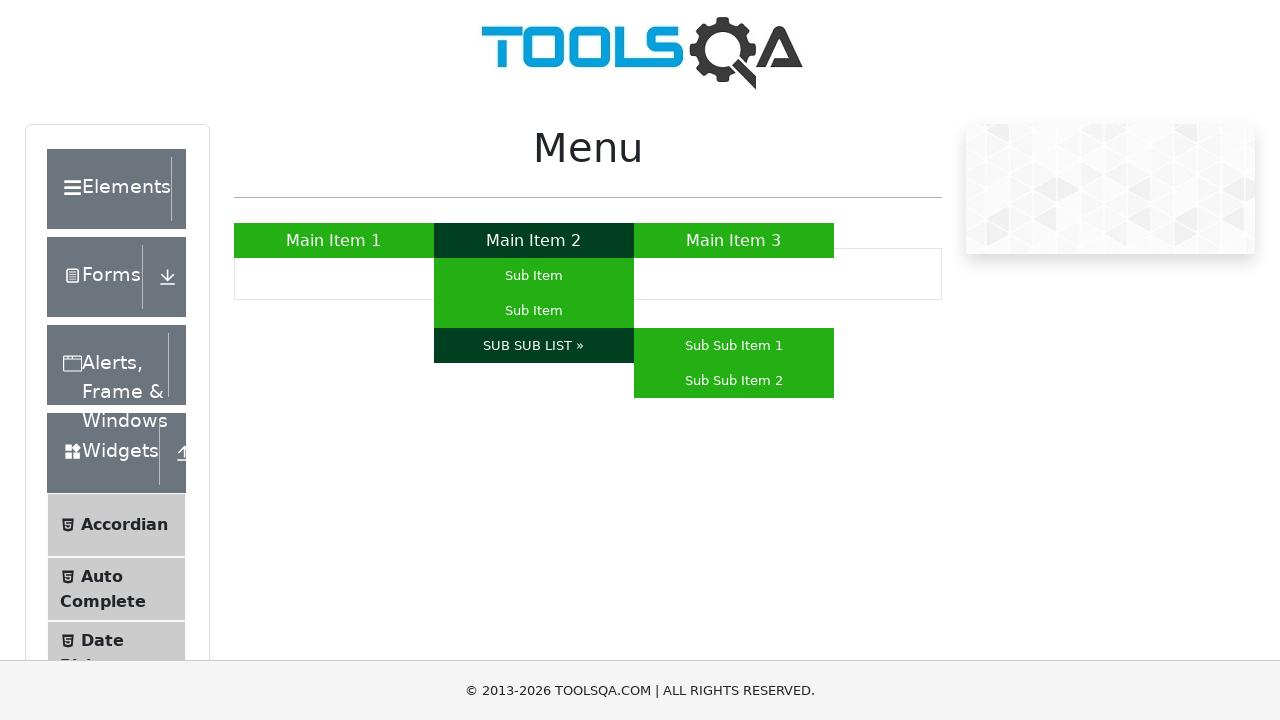

Sub Sub Item 1 nested submenu element loaded
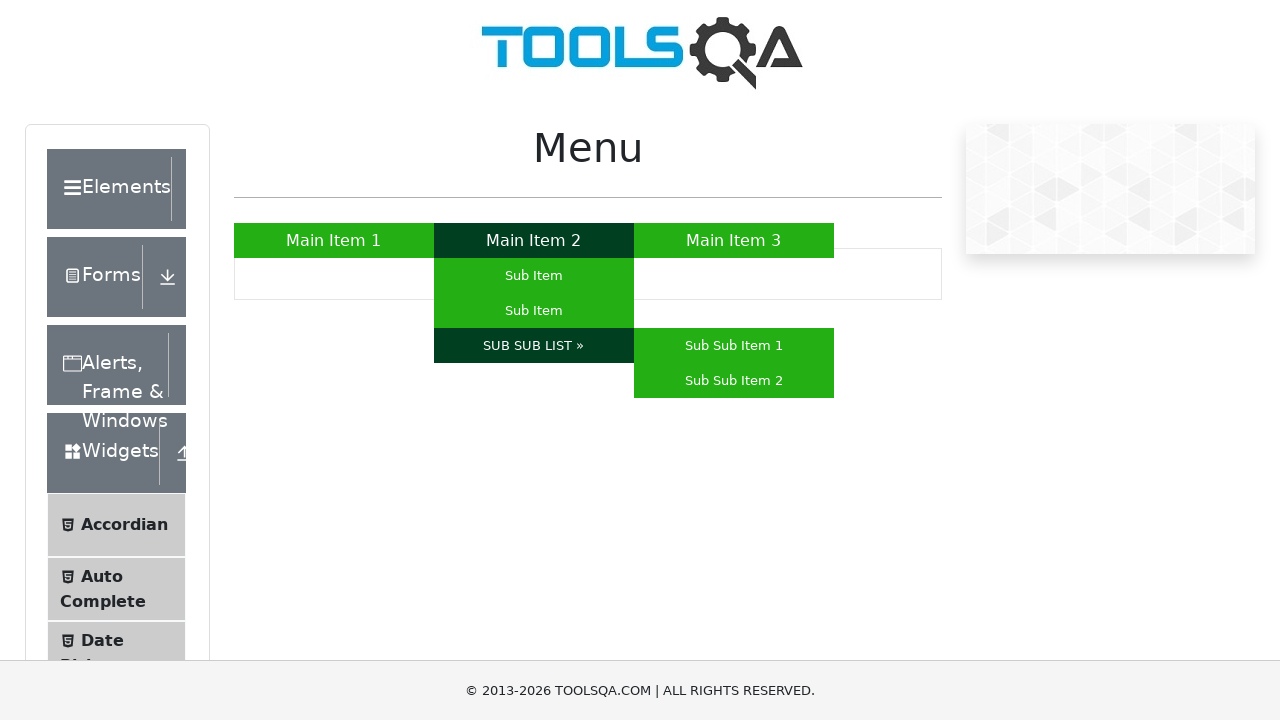

Sub Sub Item 2 nested submenu element loaded
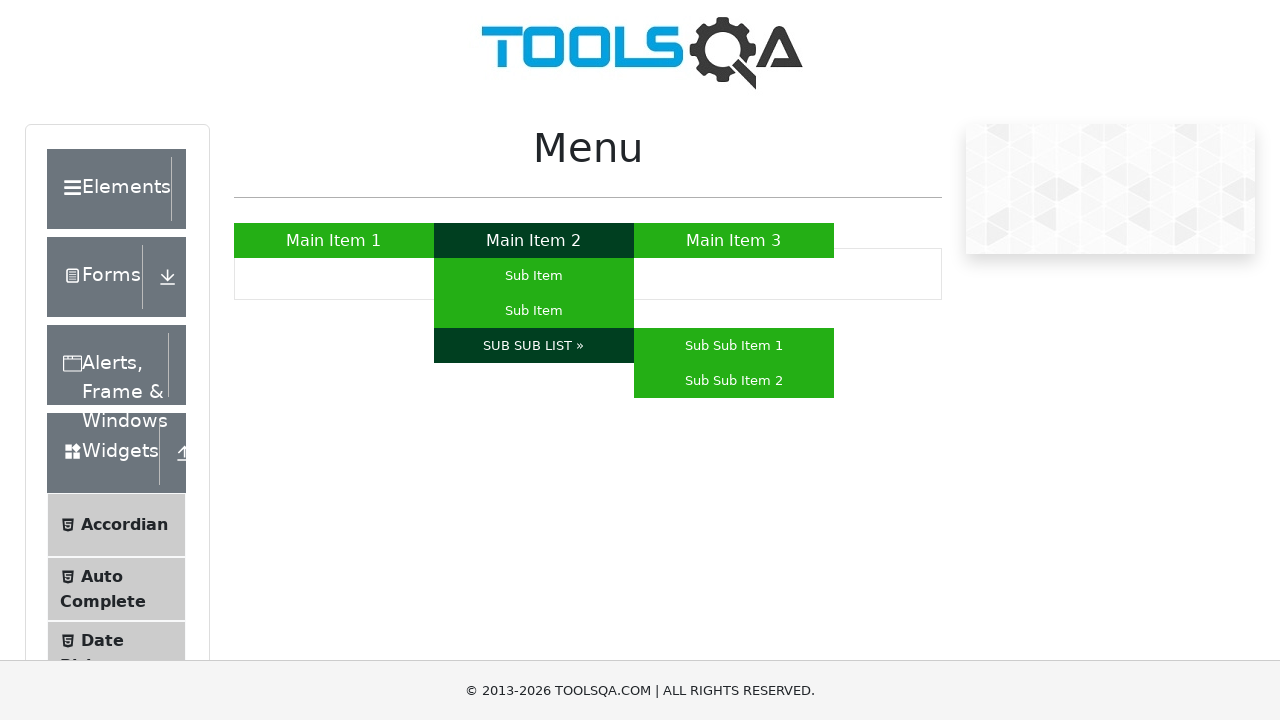

Hovered over Sub Sub Item 1 at (734, 346) on text=Sub Sub Item 1
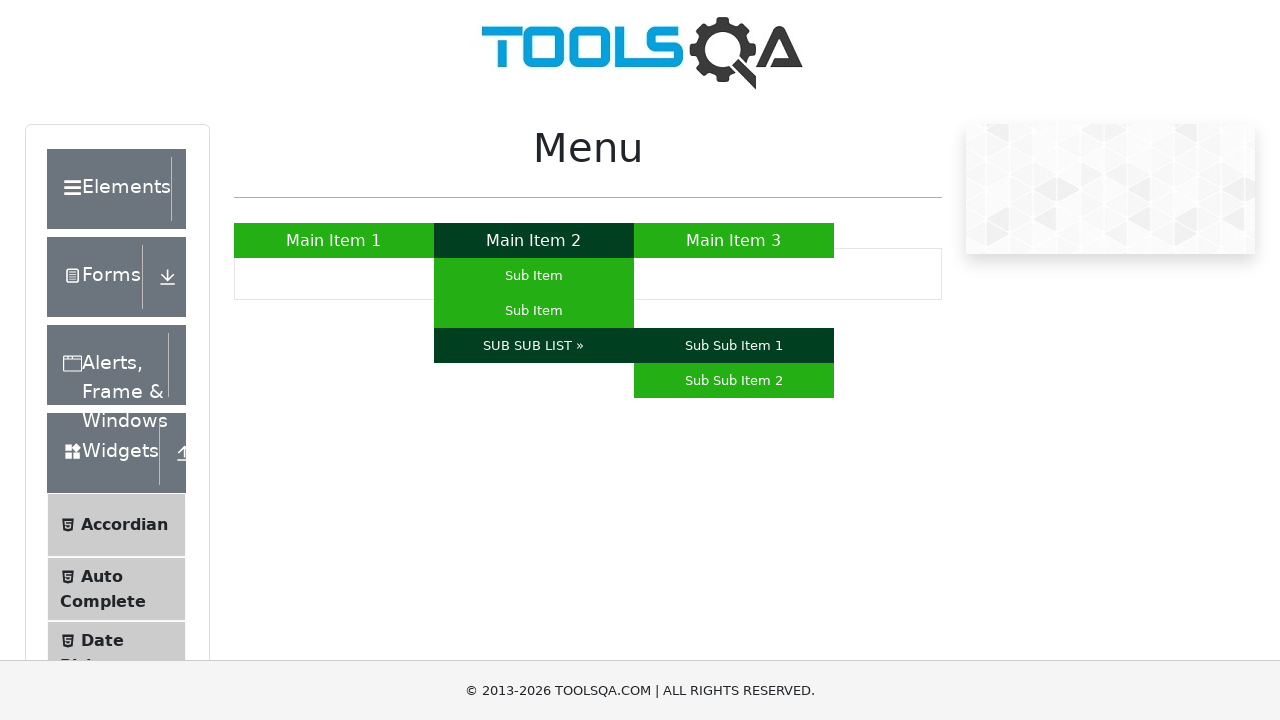

Hovered over Sub Sub Item 2 at (734, 380) on text=Sub Sub Item 2
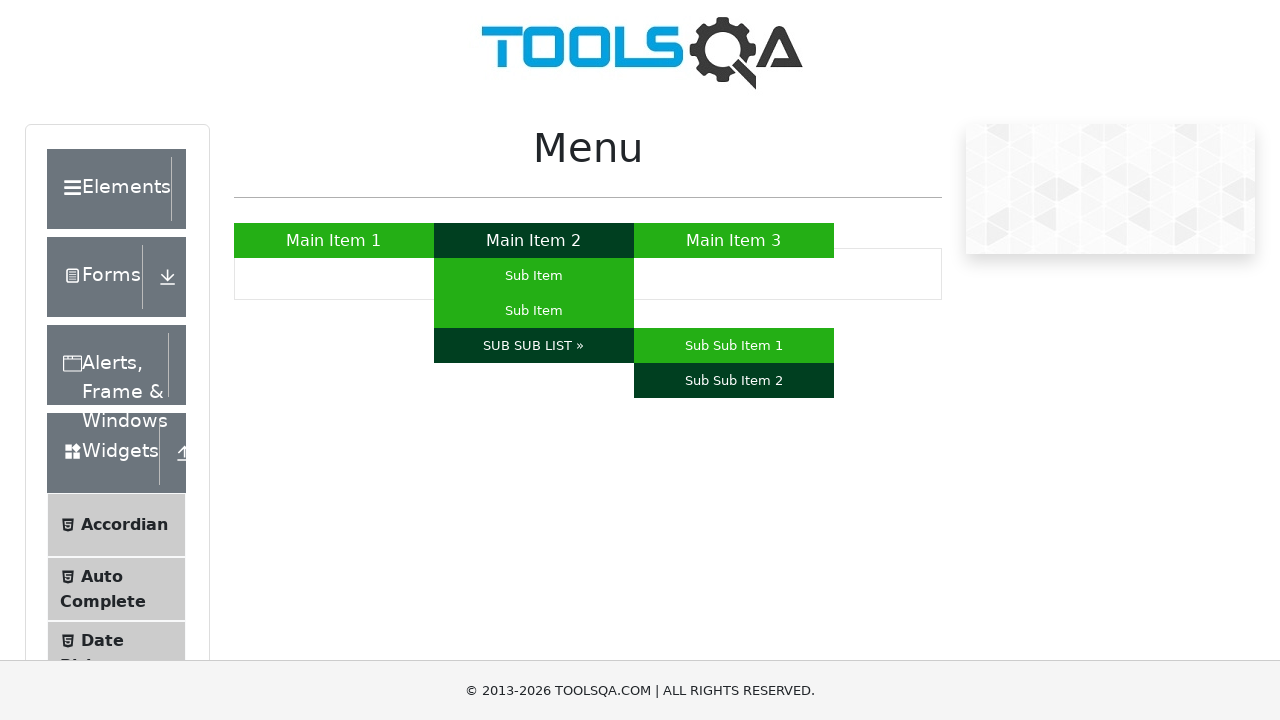

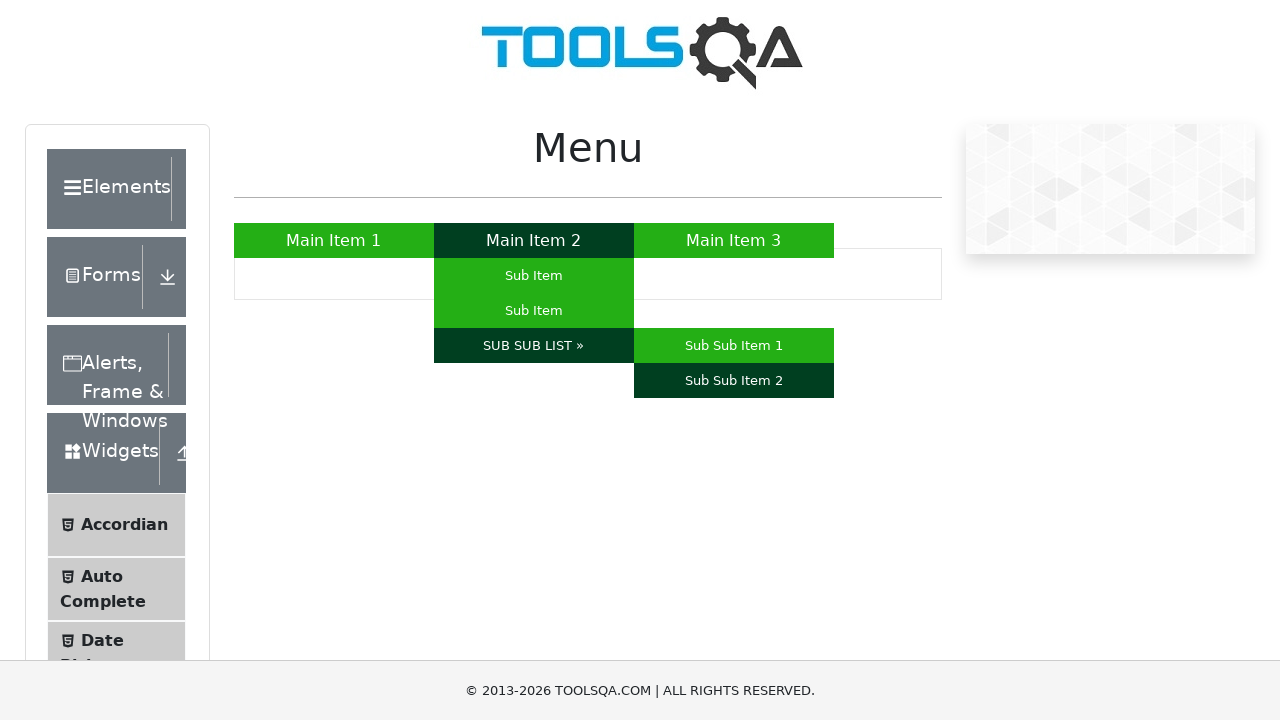